Tests opening a new tab by clicking a button and demonstrates handling multiple browser windows

Starting URL: https://demoqa.com/browser-windows

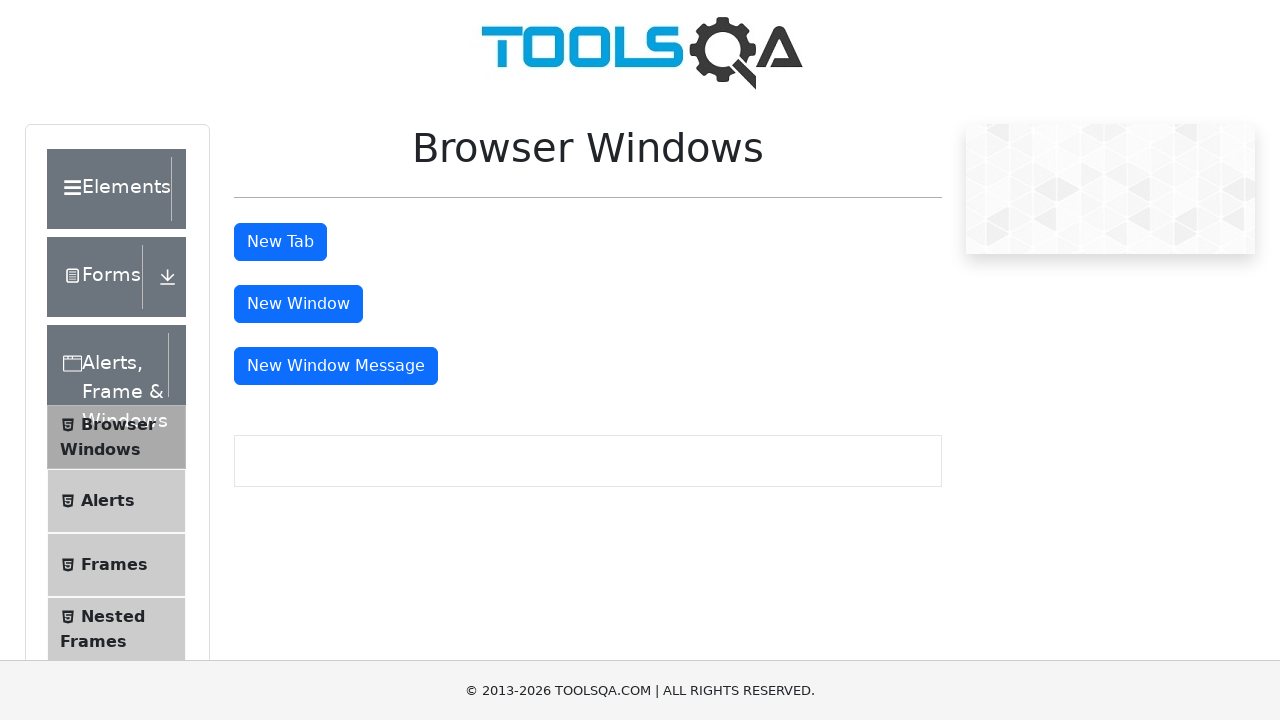

Clicked button to open new tab at (280, 242) on #tabButton
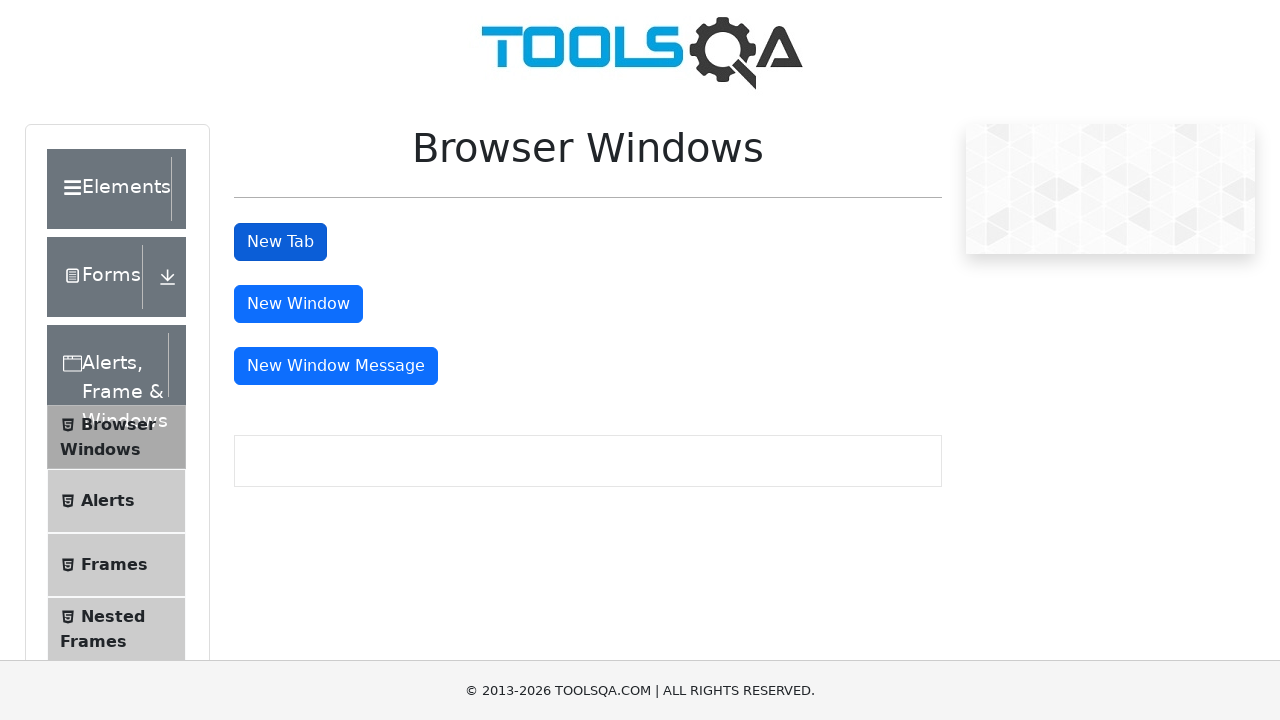

Waited for new tab to open
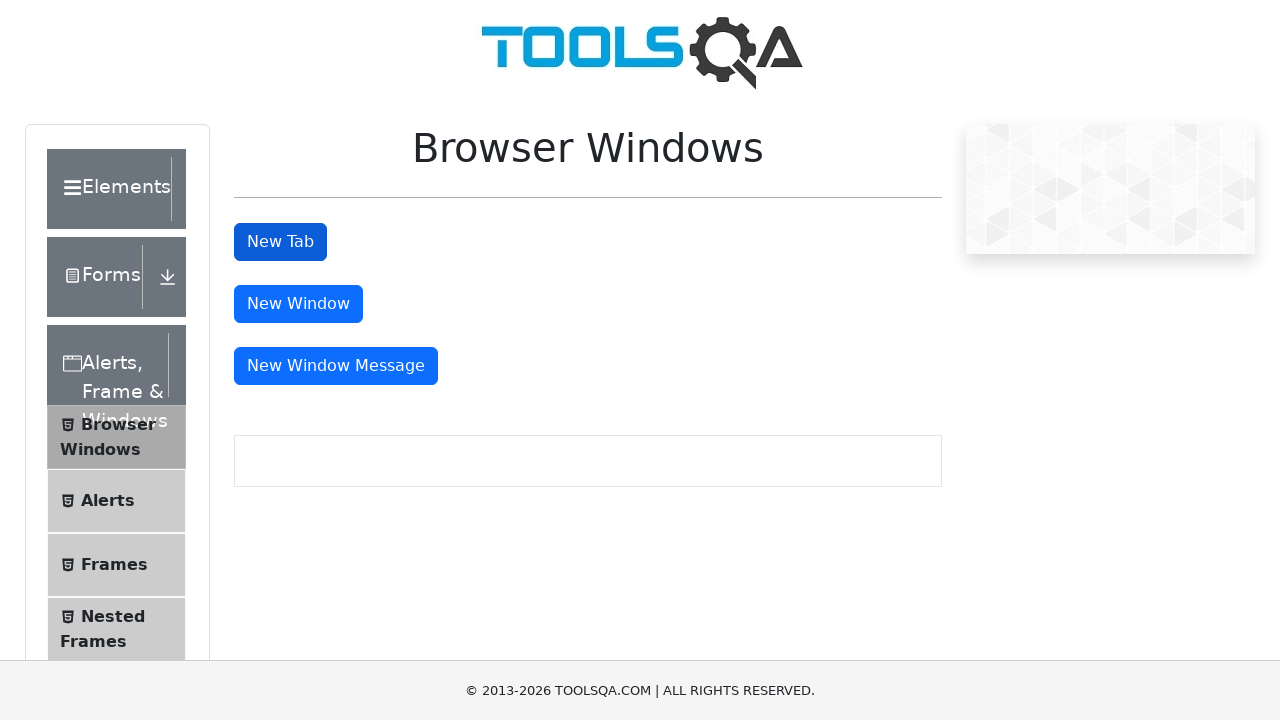

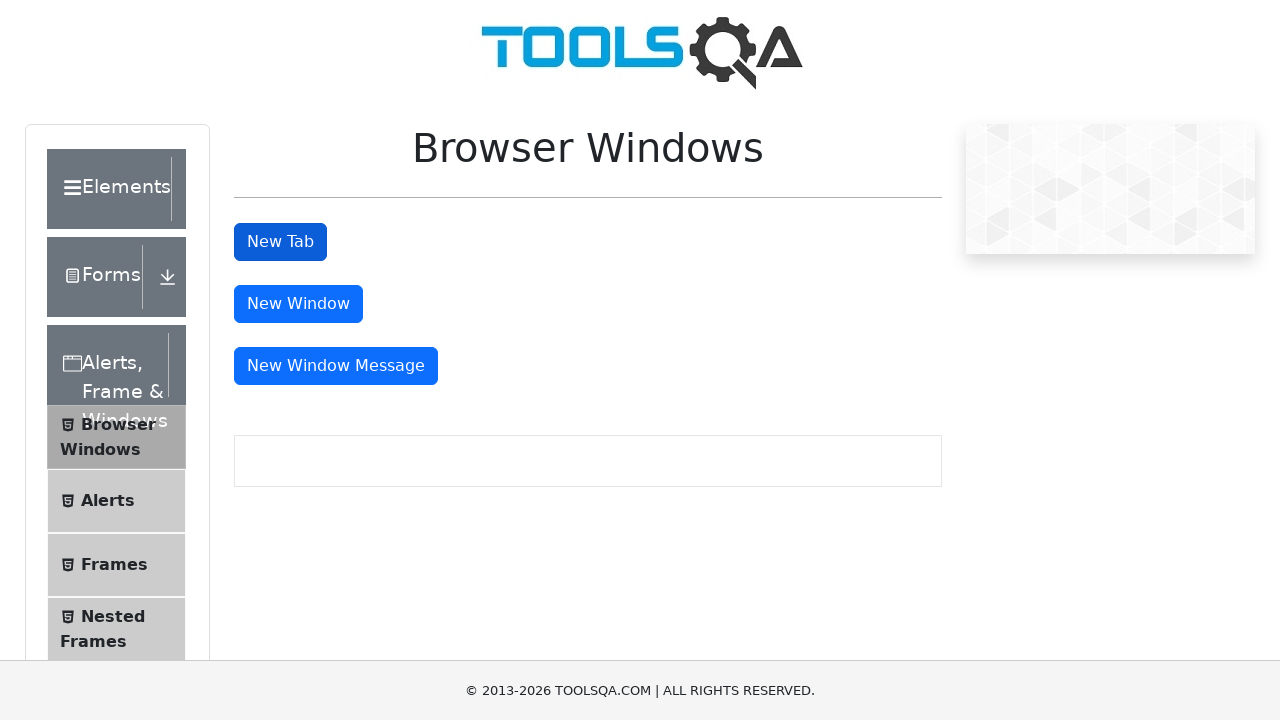